Navigates to the OrangeHRM demo login page and verifies that the page title contains "OrangeHRM"

Starting URL: https://opensource-demo.orangehrmlive.com/web/index.php/auth/login

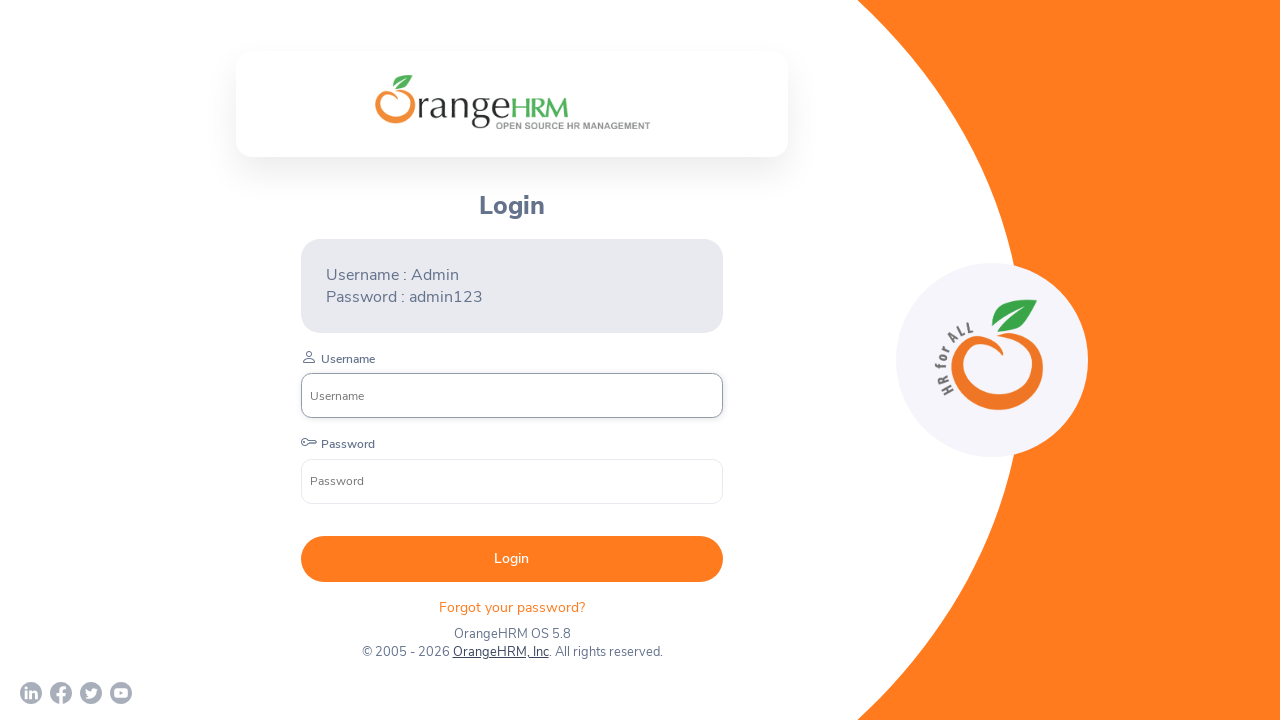

Waited for page to load (domcontentloaded state)
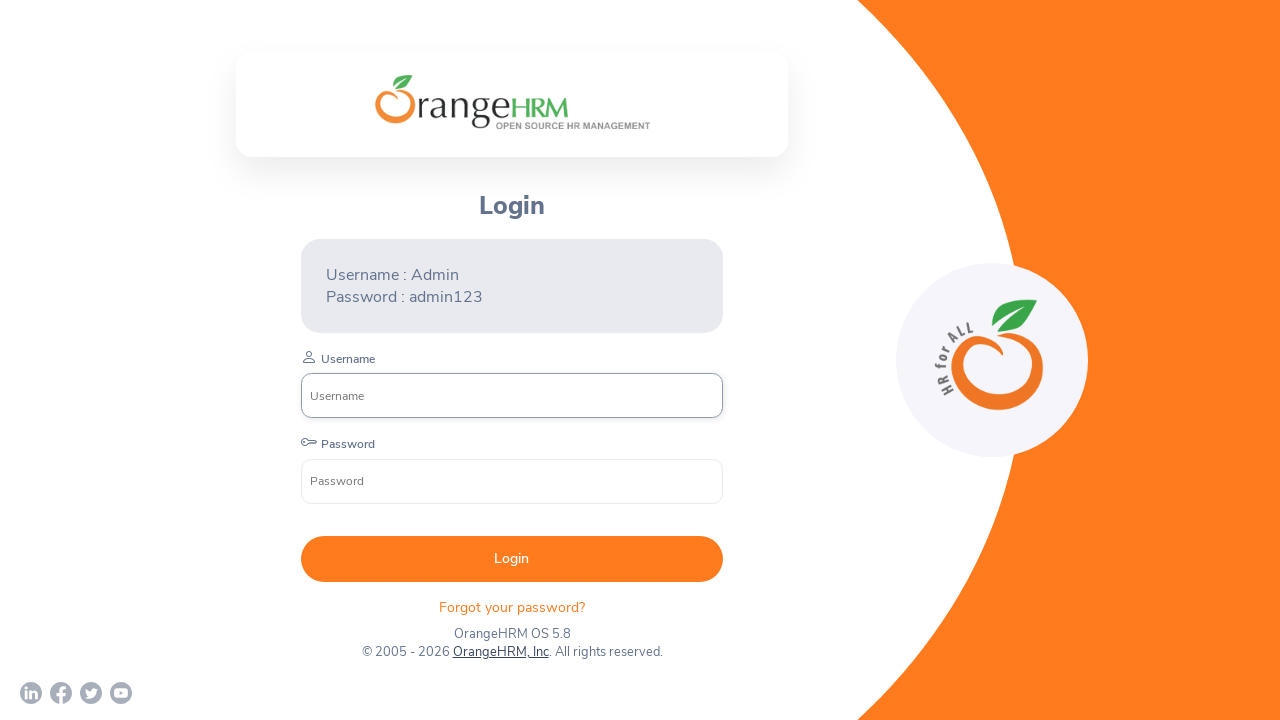

Verified page title contains 'OrangeHRM'
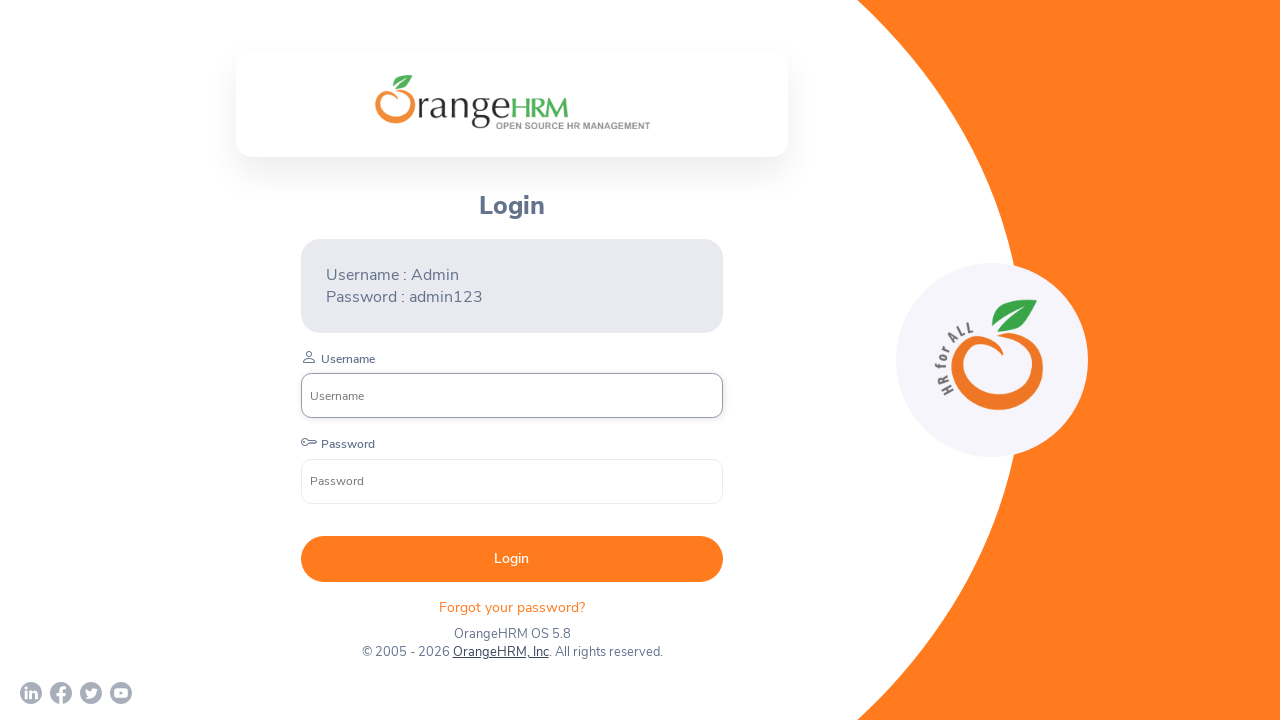

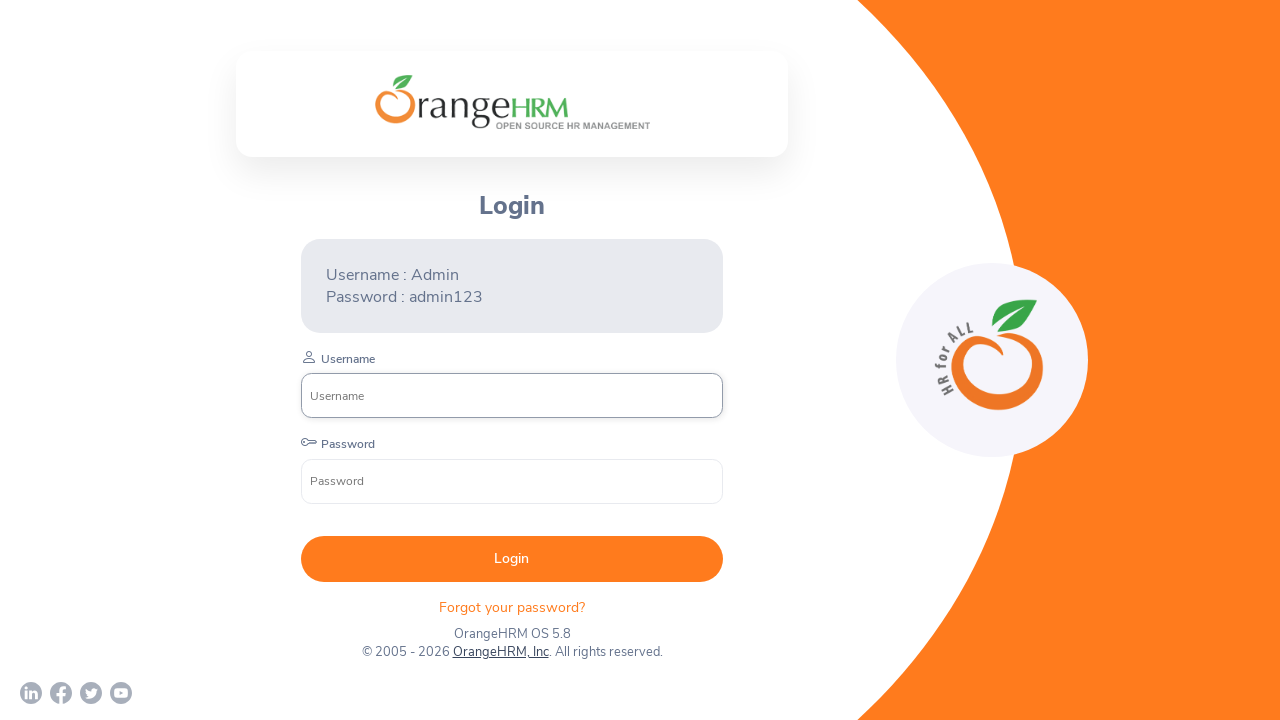